Tests that the counter displays the correct number of todo items as items are added

Starting URL: https://demo.playwright.dev/todomvc

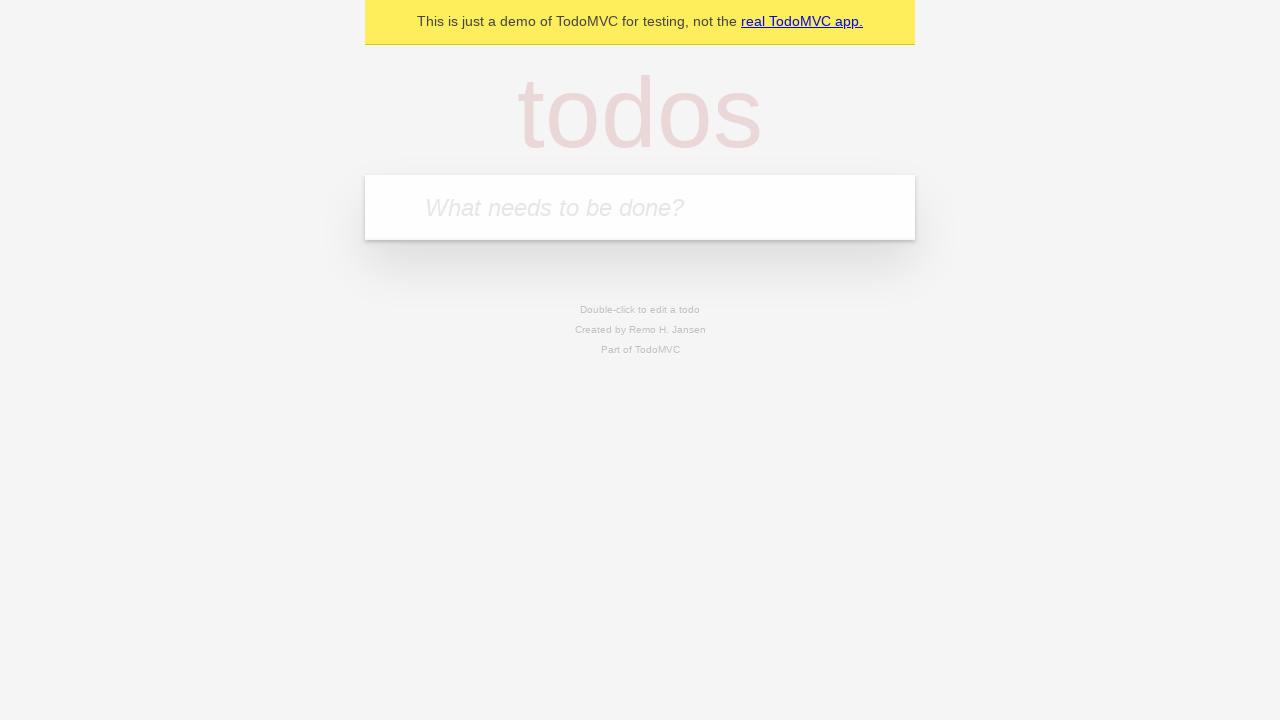

Filled todo input with 'buy some cheese' on internal:attr=[placeholder="What needs to be done?"i]
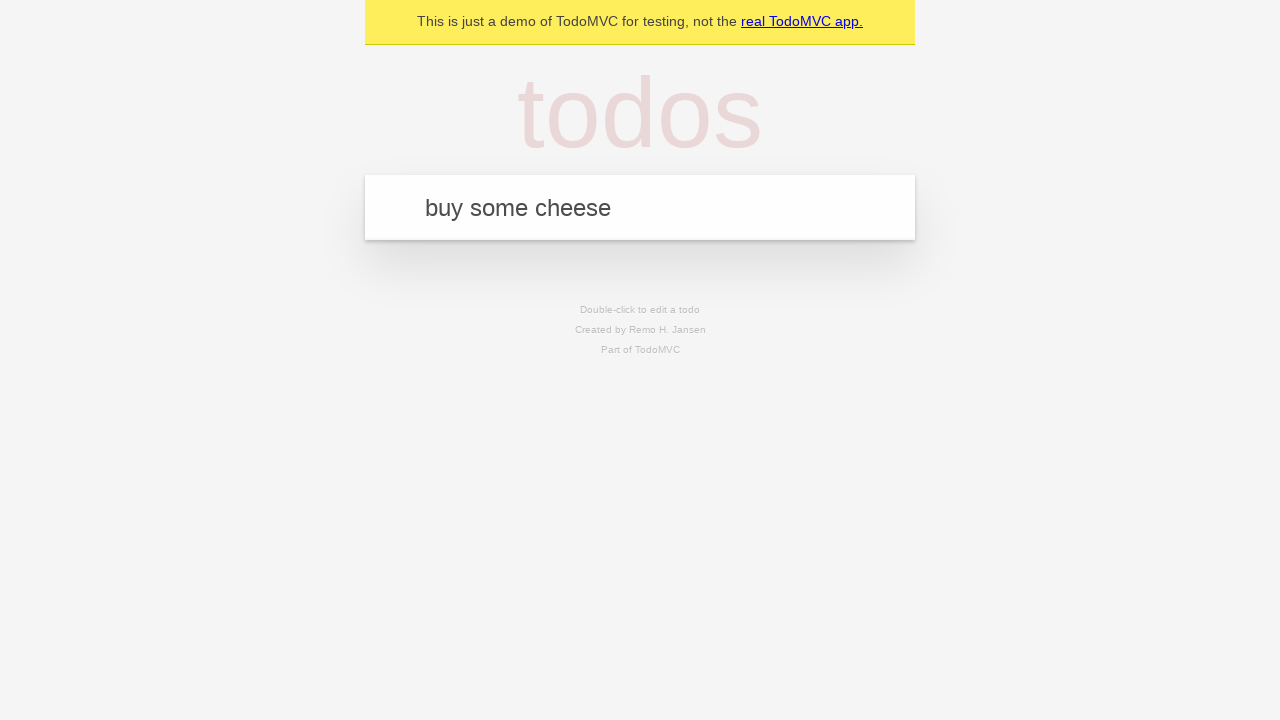

Pressed Enter to add first todo item on internal:attr=[placeholder="What needs to be done?"i]
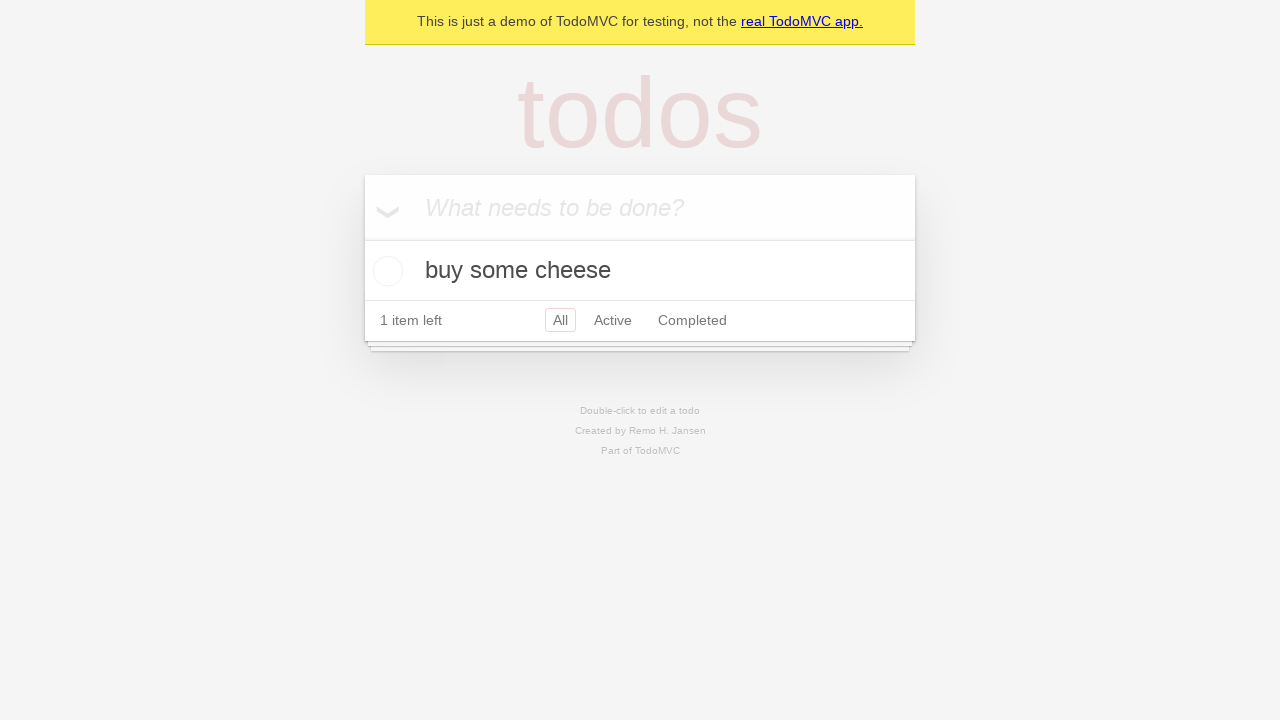

Todo counter element loaded after adding first item
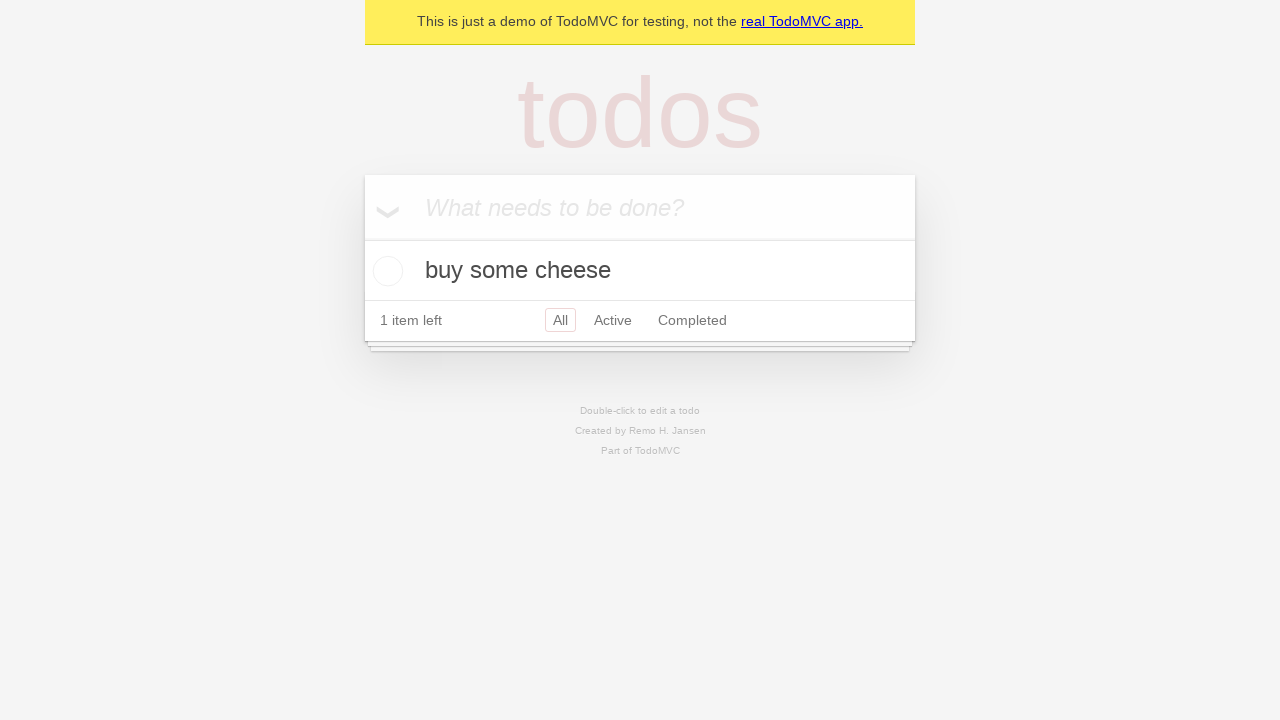

Filled todo input with 'feed the cat' on internal:attr=[placeholder="What needs to be done?"i]
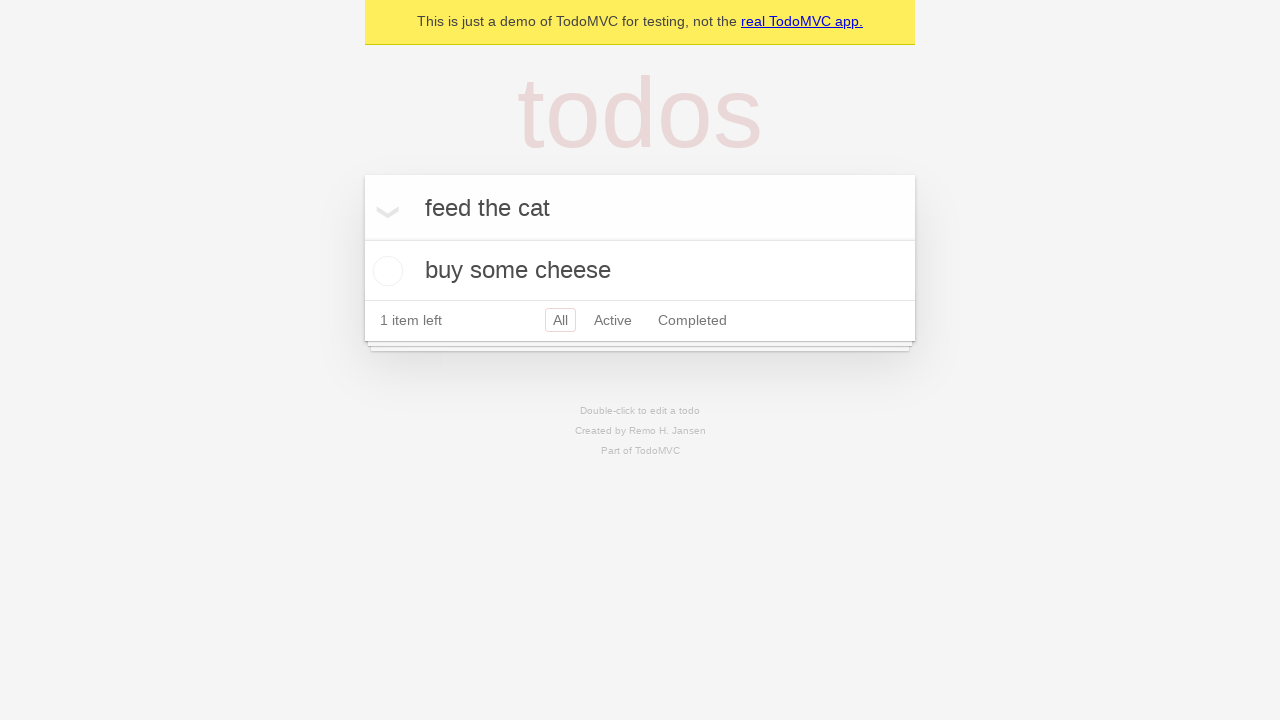

Pressed Enter to add second todo item on internal:attr=[placeholder="What needs to be done?"i]
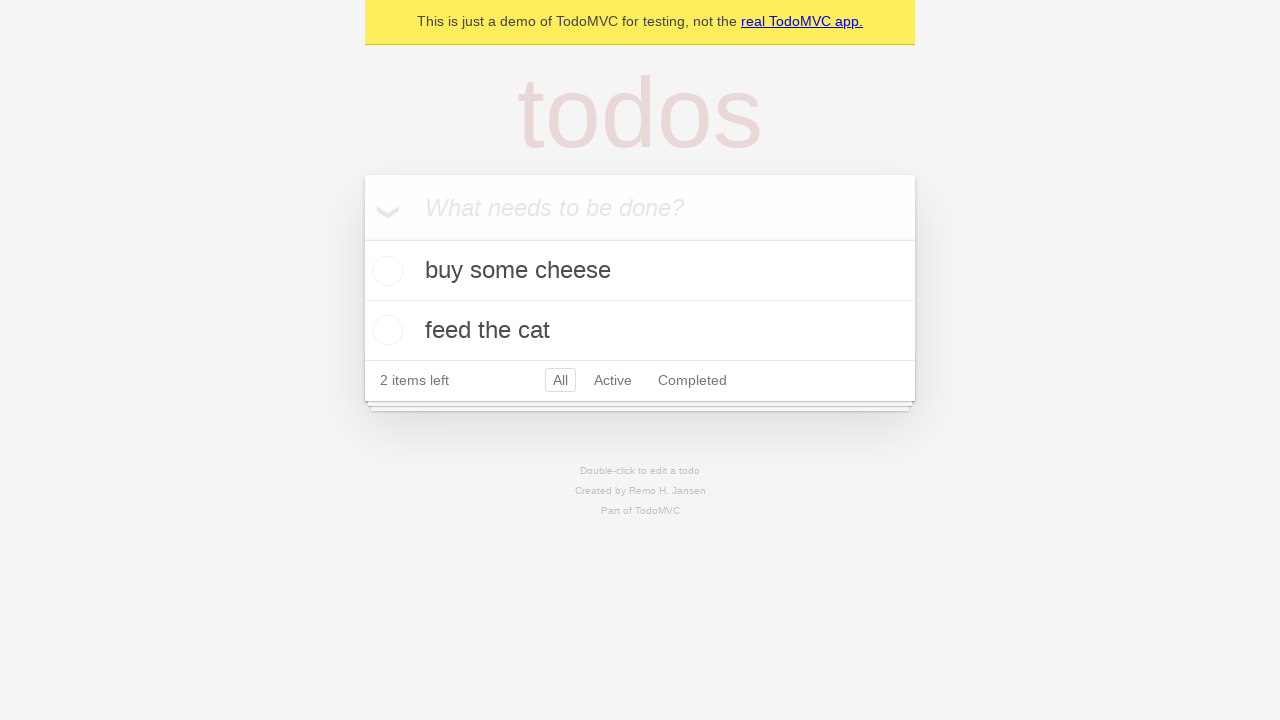

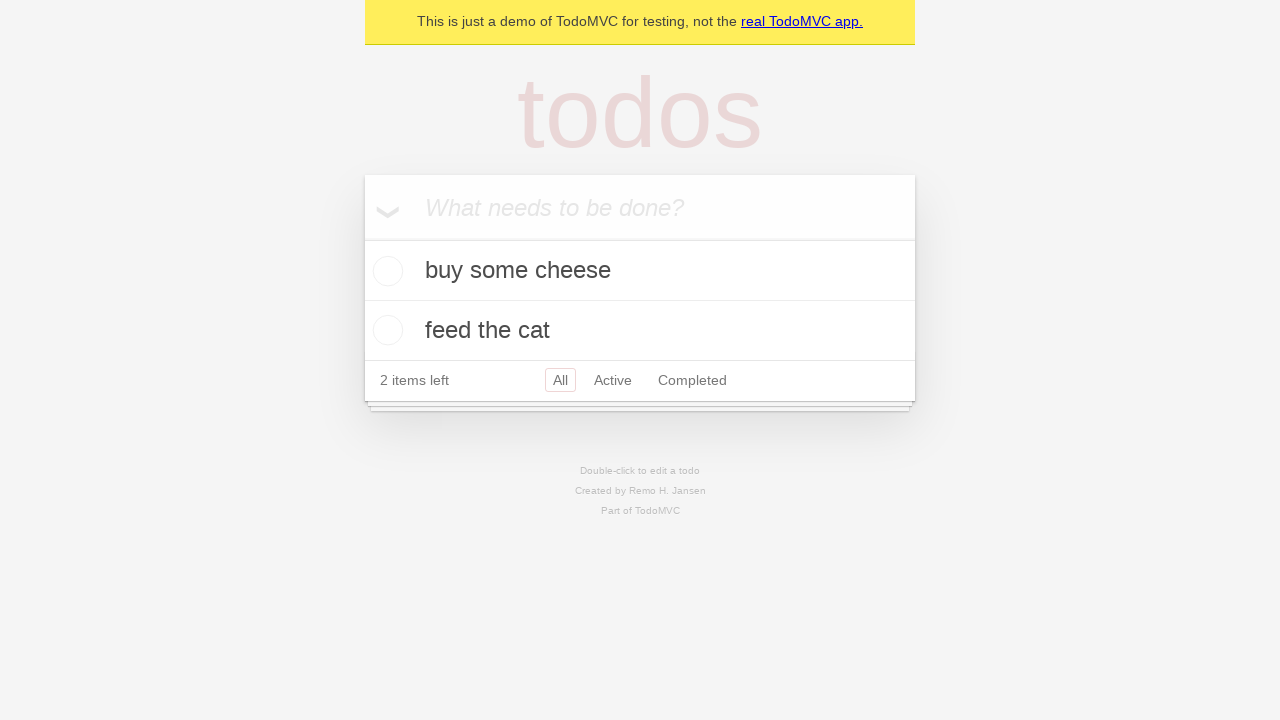